Navigates to the League of Legends homepage and verifies the page loads successfully

Starting URL: https://www.leagueoflegends.com/

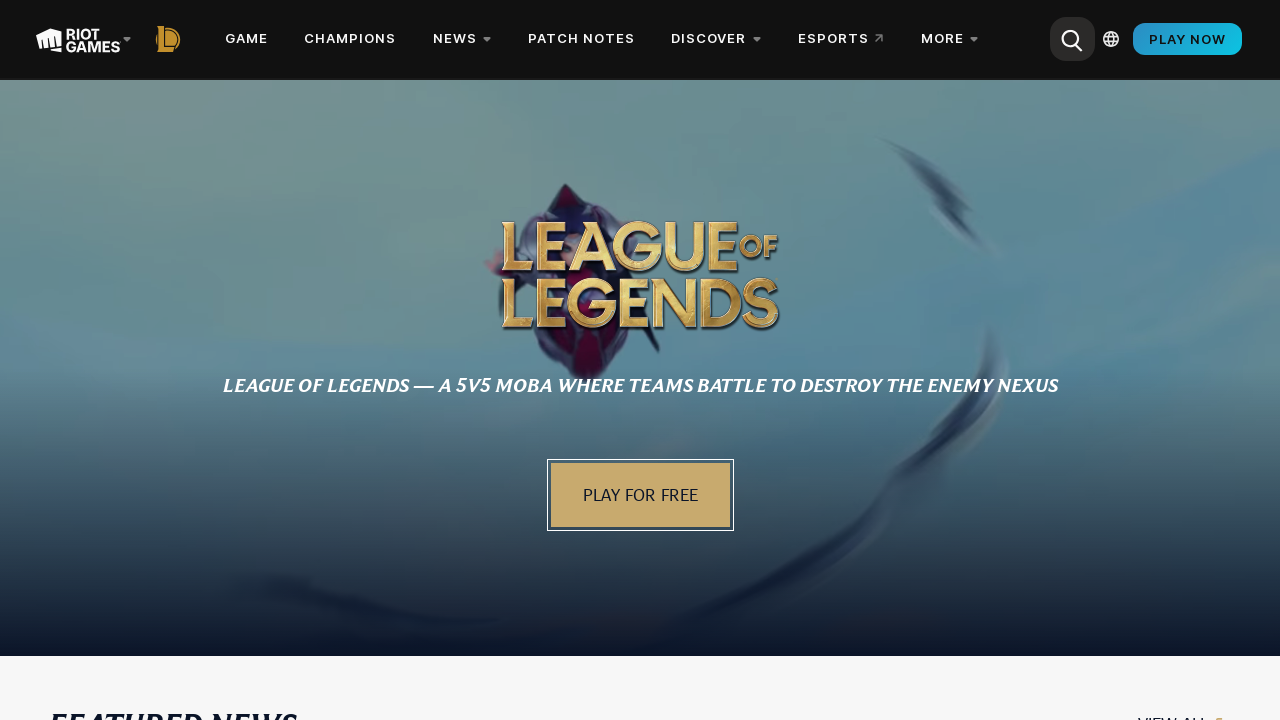

Waited for DOM content to load on League of Legends homepage
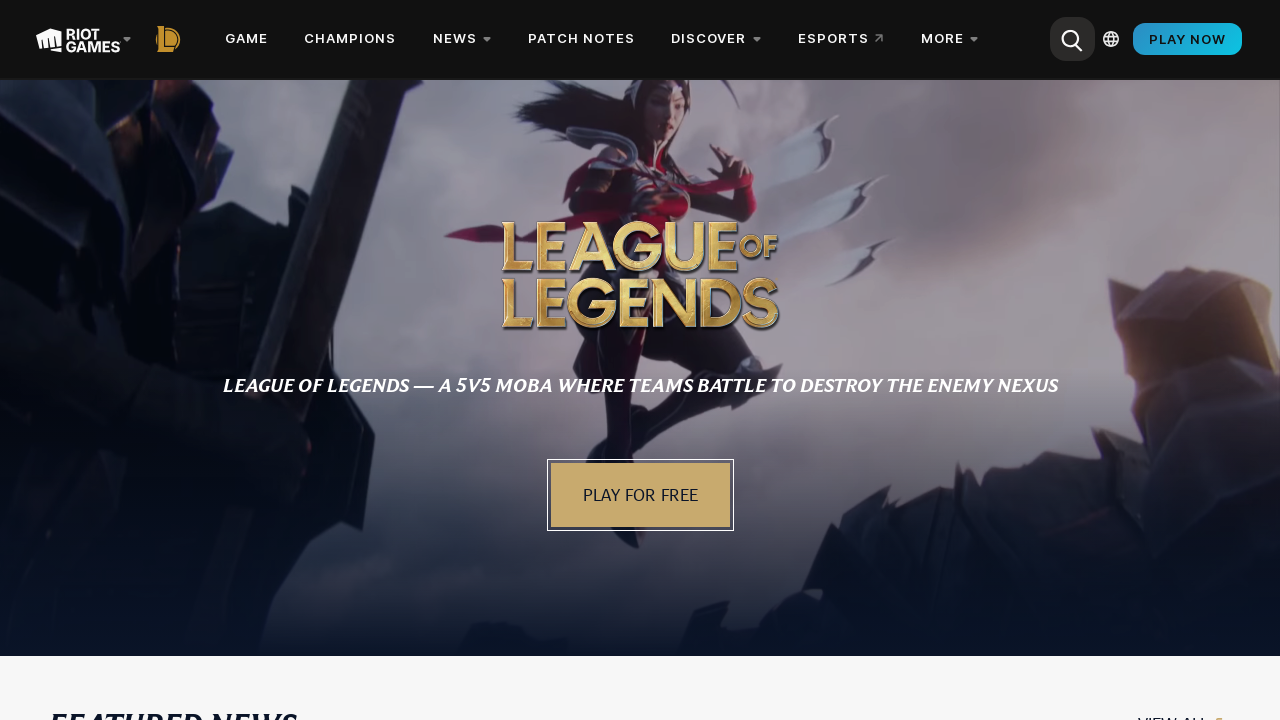

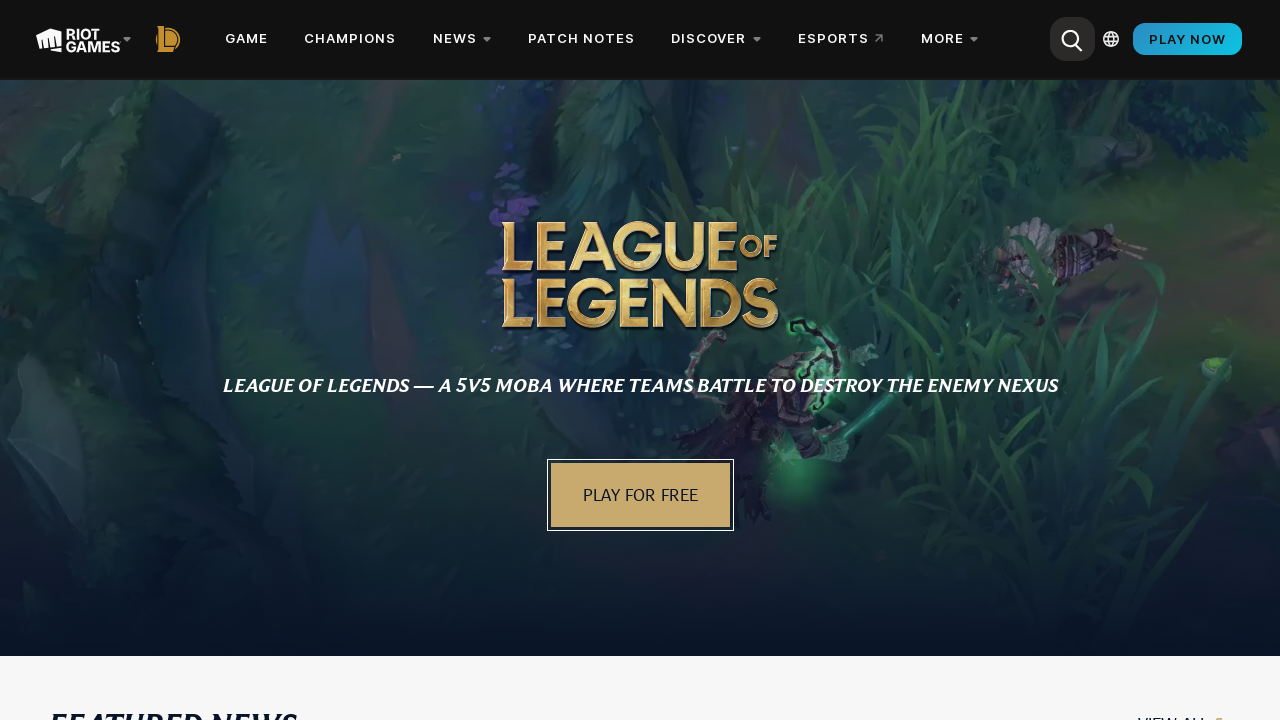